Tests a slow calculator application by setting a delay time, performing a calculation (7+8), and waiting for the result to appear

Starting URL: https://bonigarcia.dev/selenium-webdriver-java/slow-calculator.html

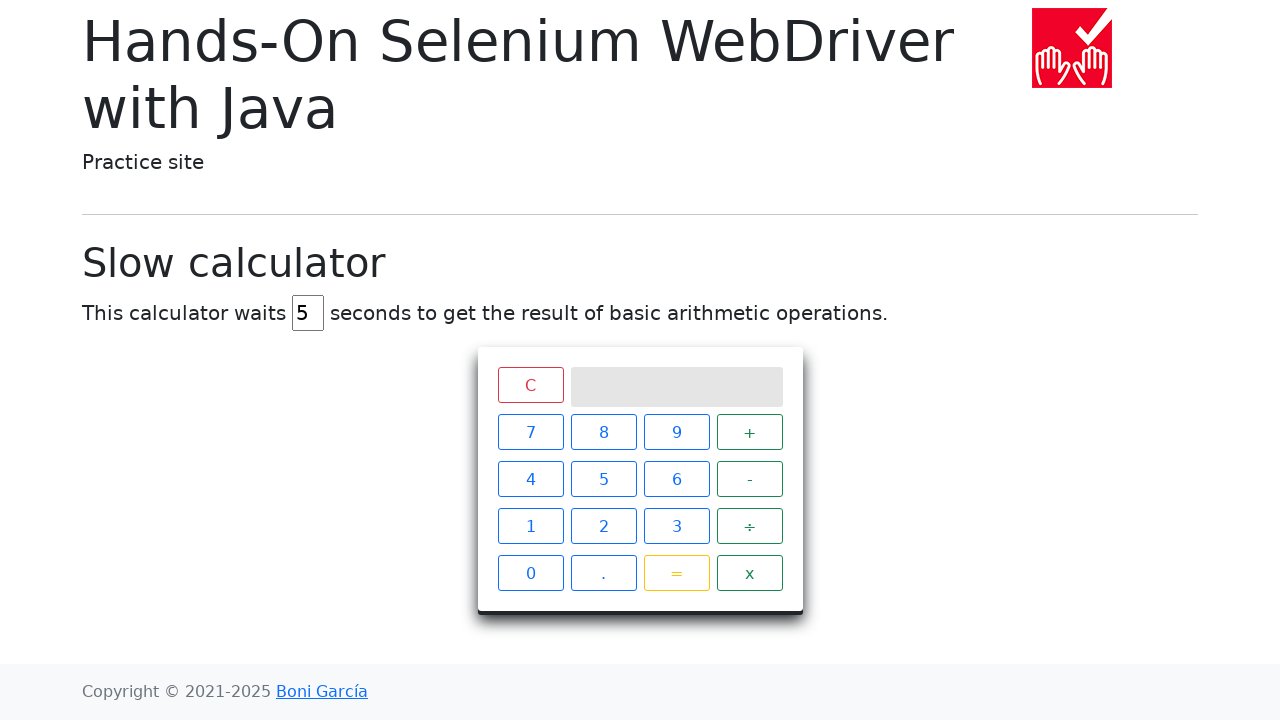

Cleared delay input field on #delay
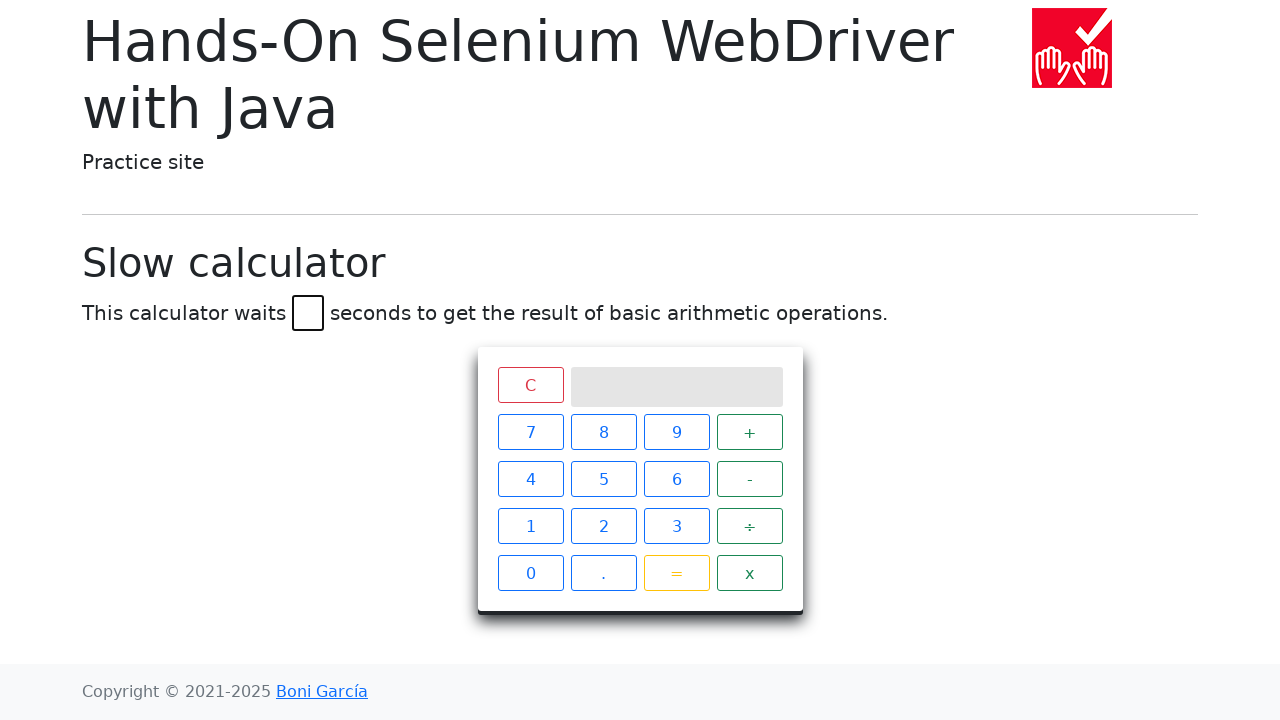

Set delay to 45 seconds on #delay
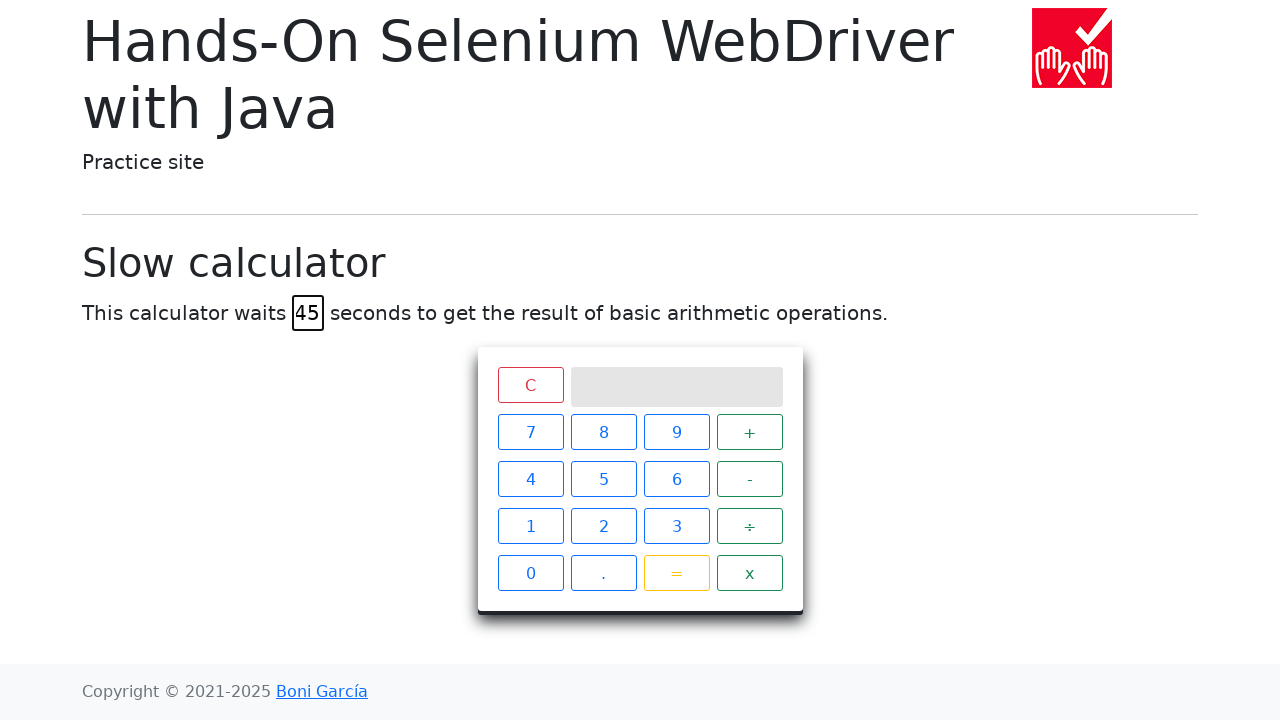

Clicked clear button to reset calculator at (530, 385) on .clear
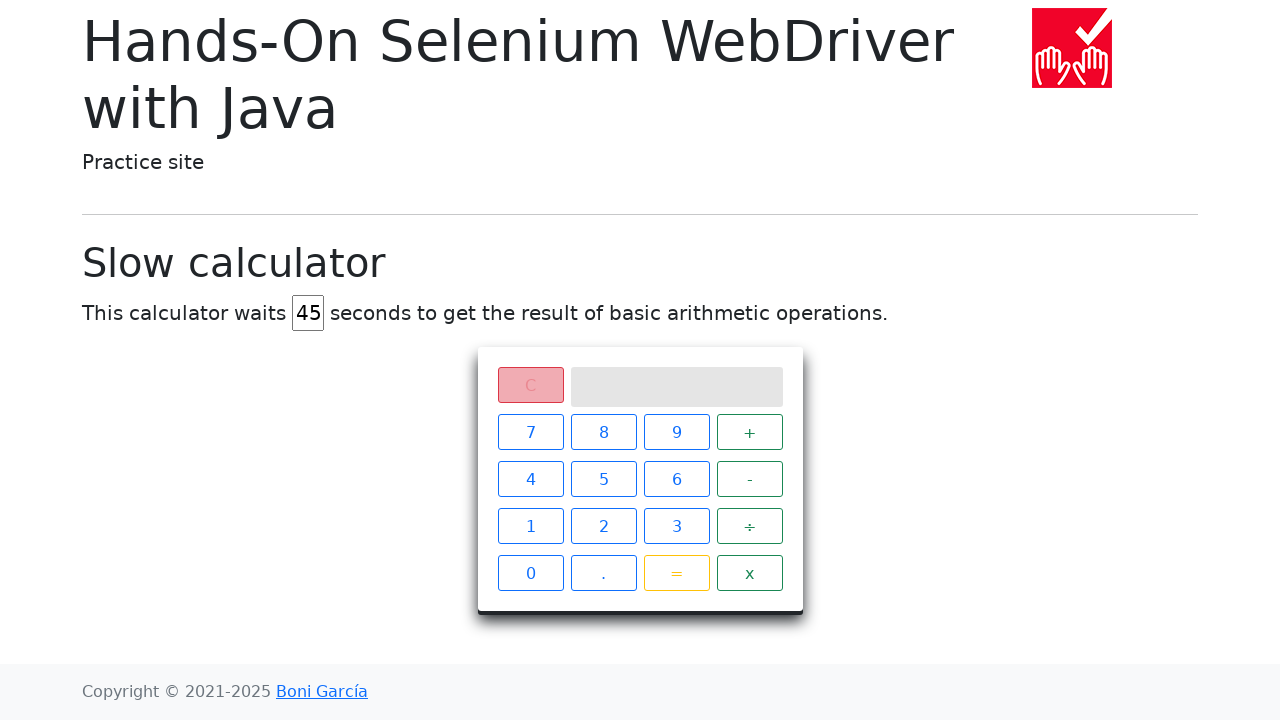

Clicked number 7 at (530, 432) on xpath=//span[text()="7"]
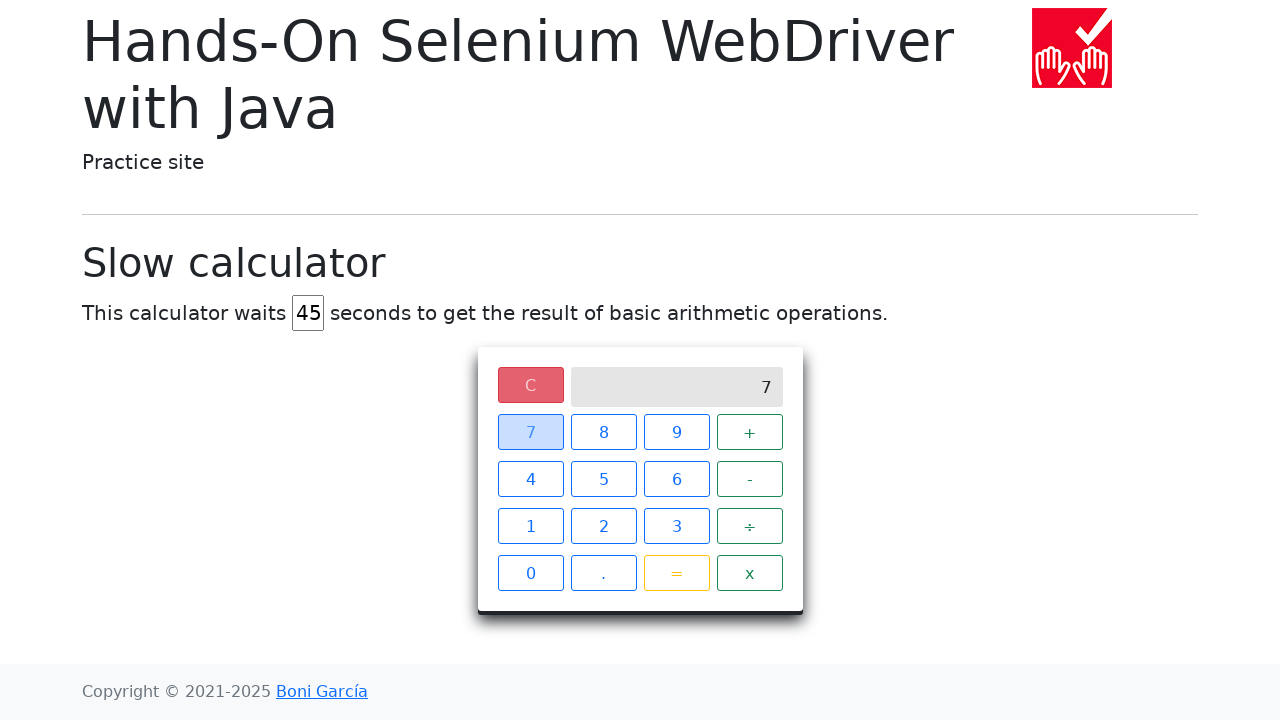

Clicked plus operator at (750, 432) on xpath=//span[text()="+"]
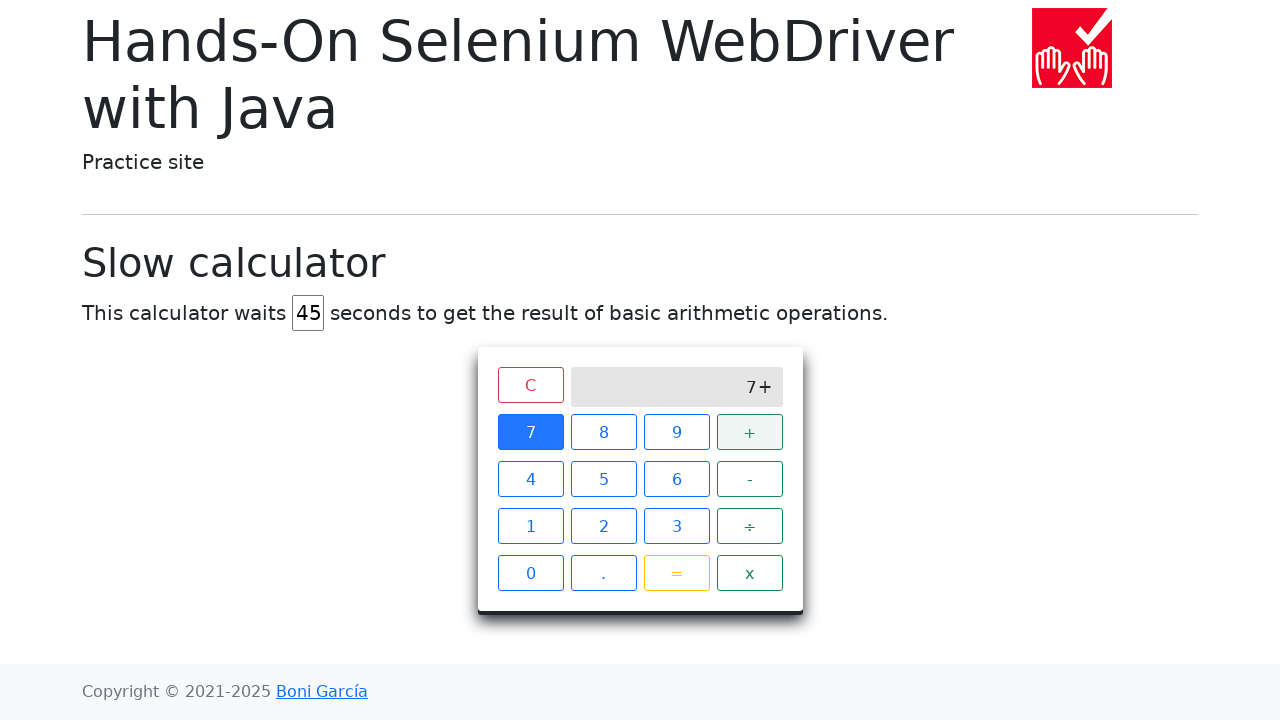

Clicked number 8 at (604, 432) on xpath=//span[text()="8"]
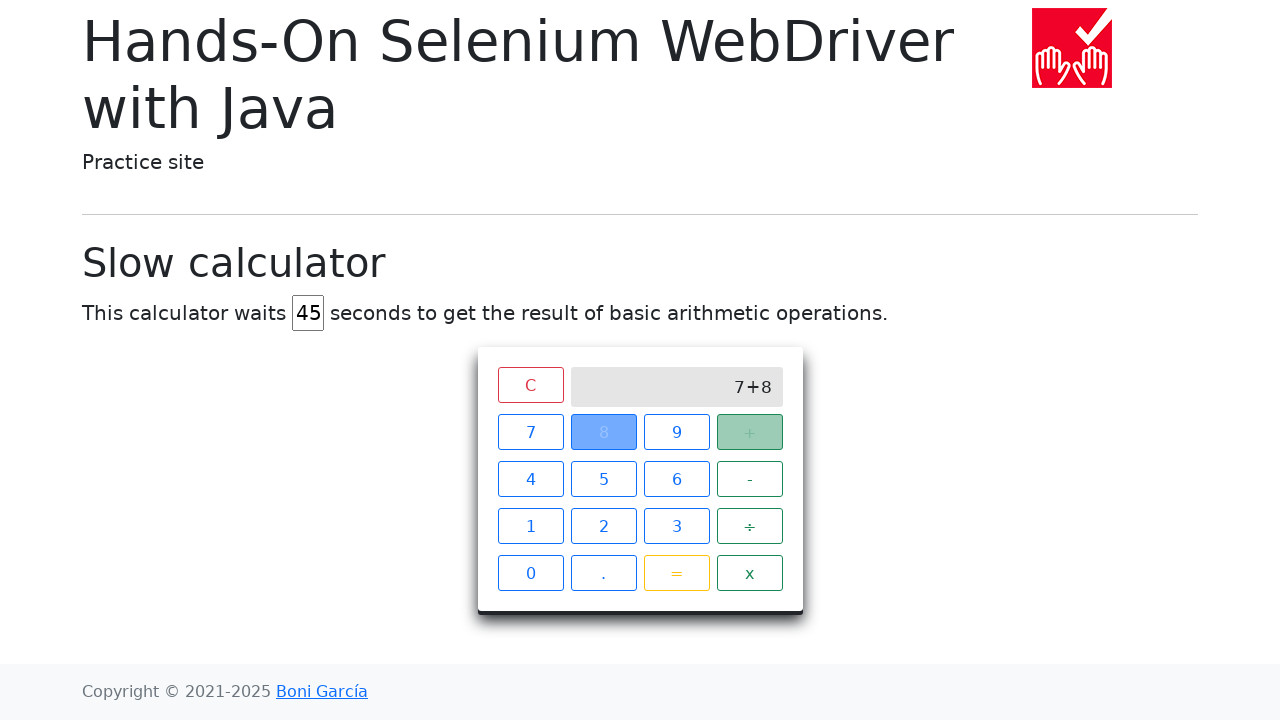

Clicked equals button to execute calculation at (676, 573) on xpath=//span[text()="="]
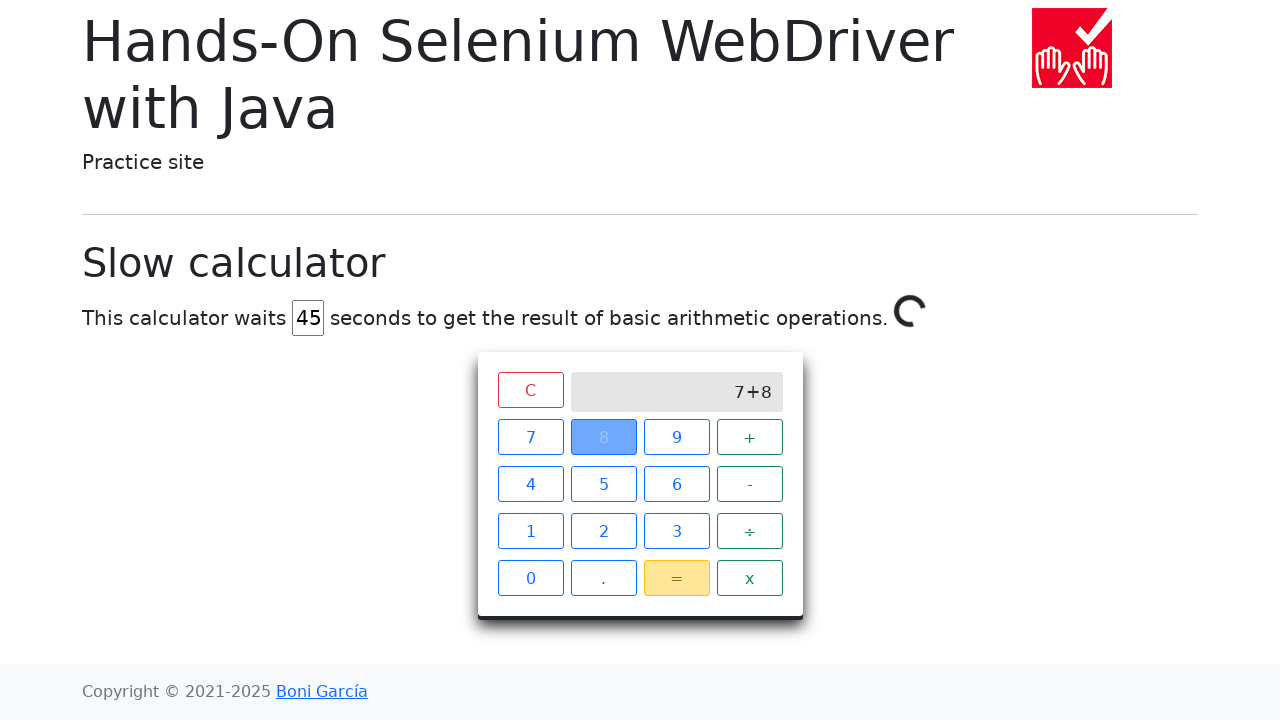

Calculator result '15' appeared on screen after 45-second delay
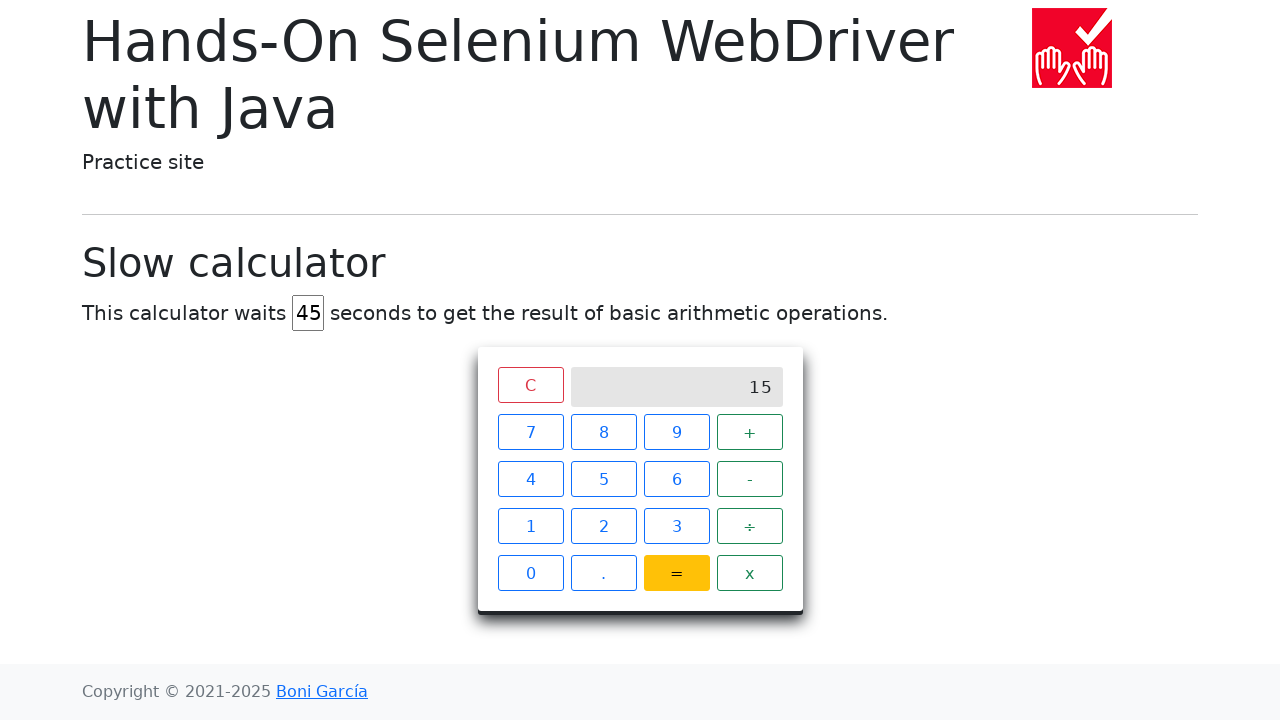

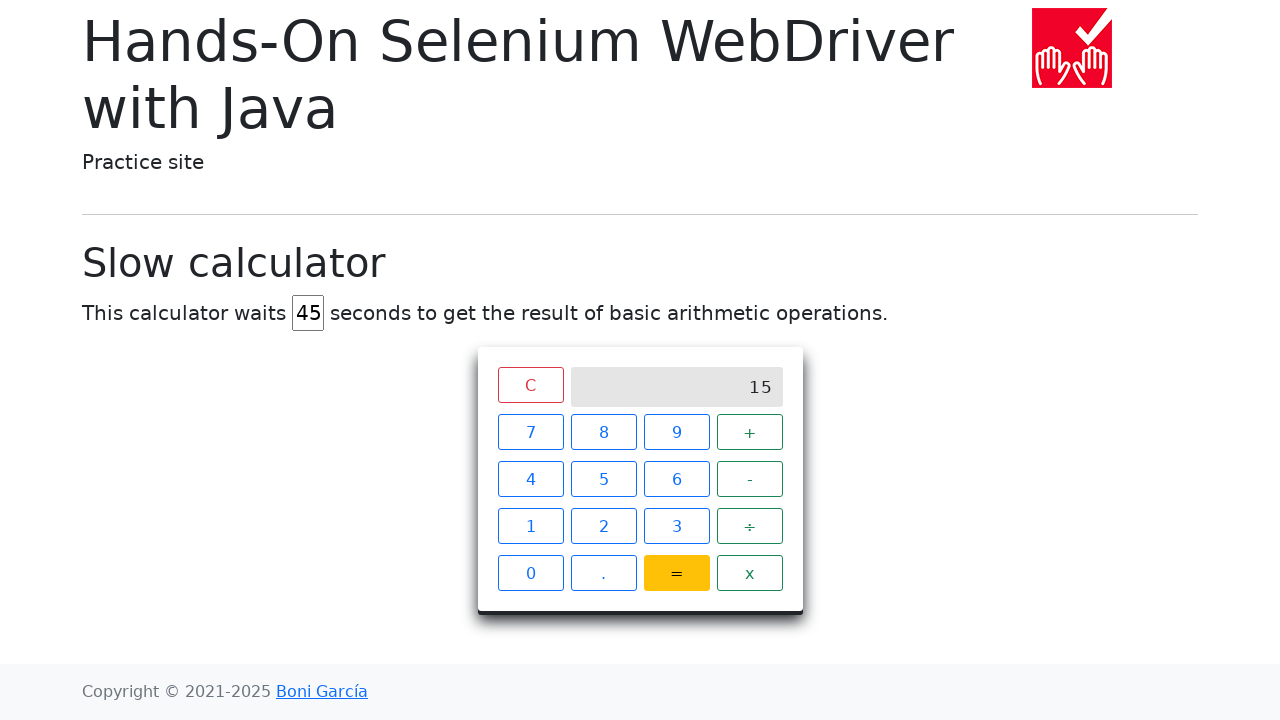